Tests working with multiple windows using a more resilient approach - stores window handles explicitly before and after clicking the link, then switches between windows by reference

Starting URL: http://the-internet.herokuapp.com/windows

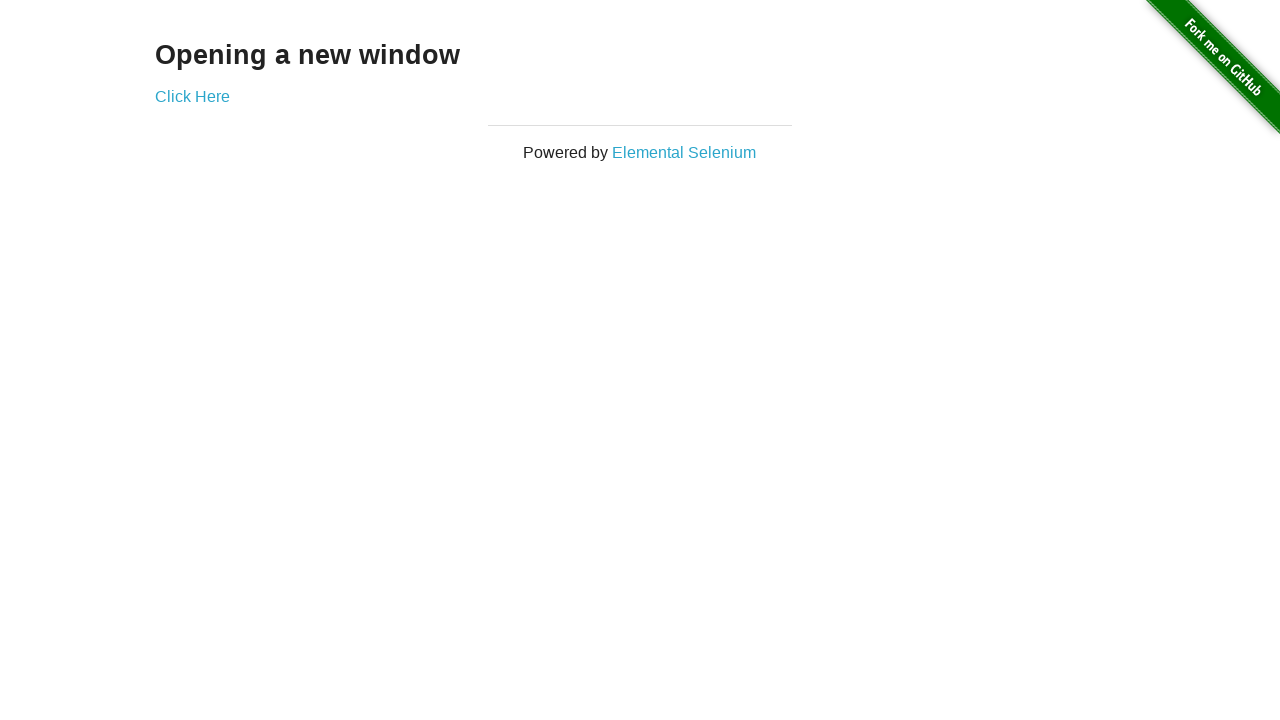

Clicked link to open new window at (192, 96) on .example a
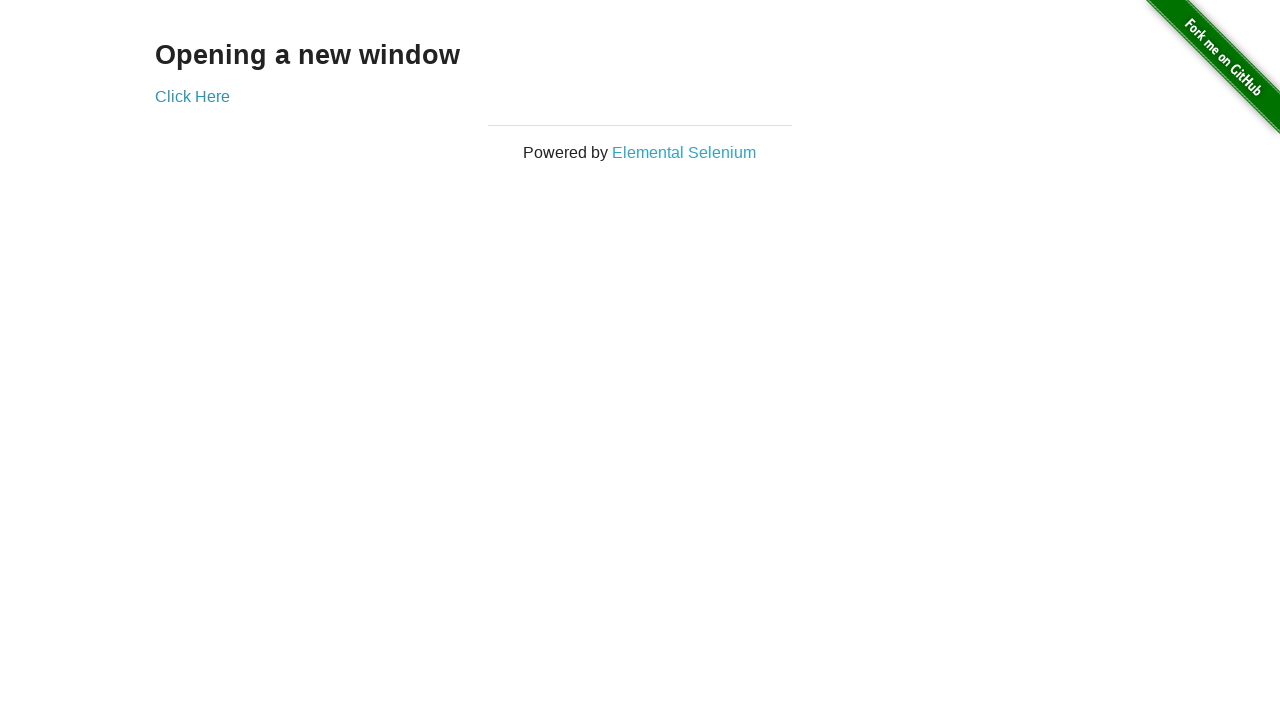

Captured reference to newly opened window
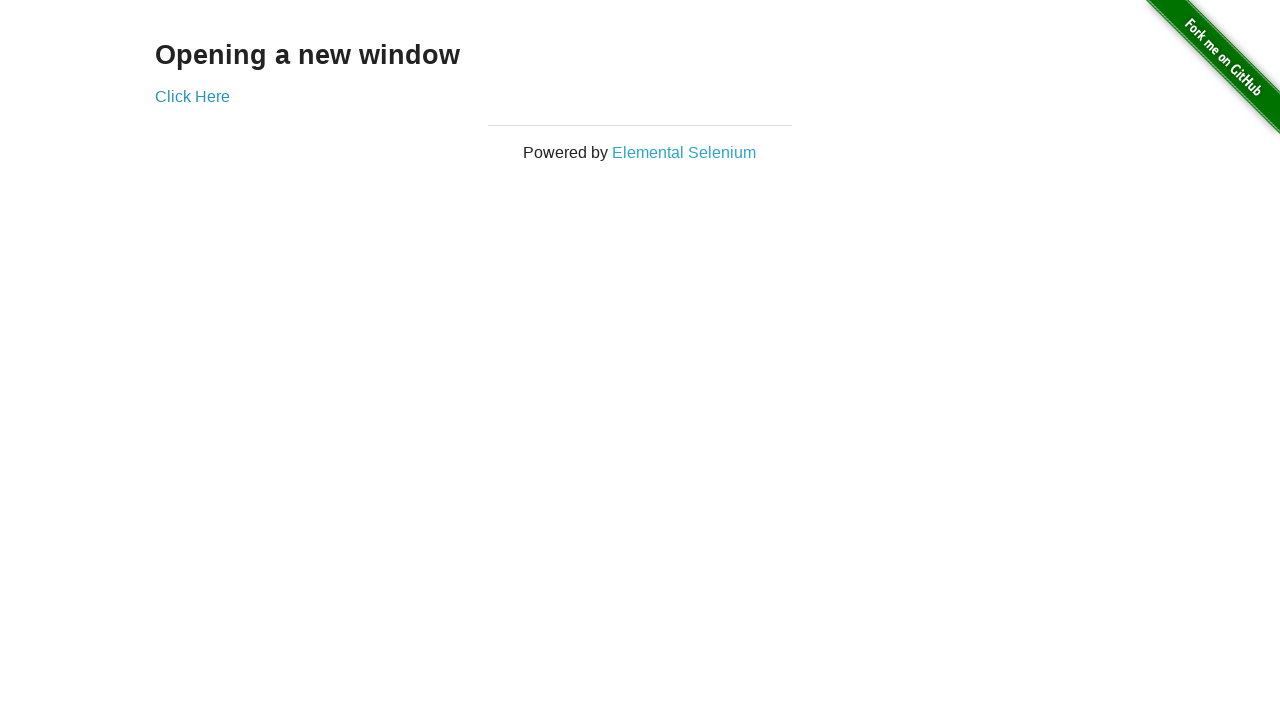

New window finished loading
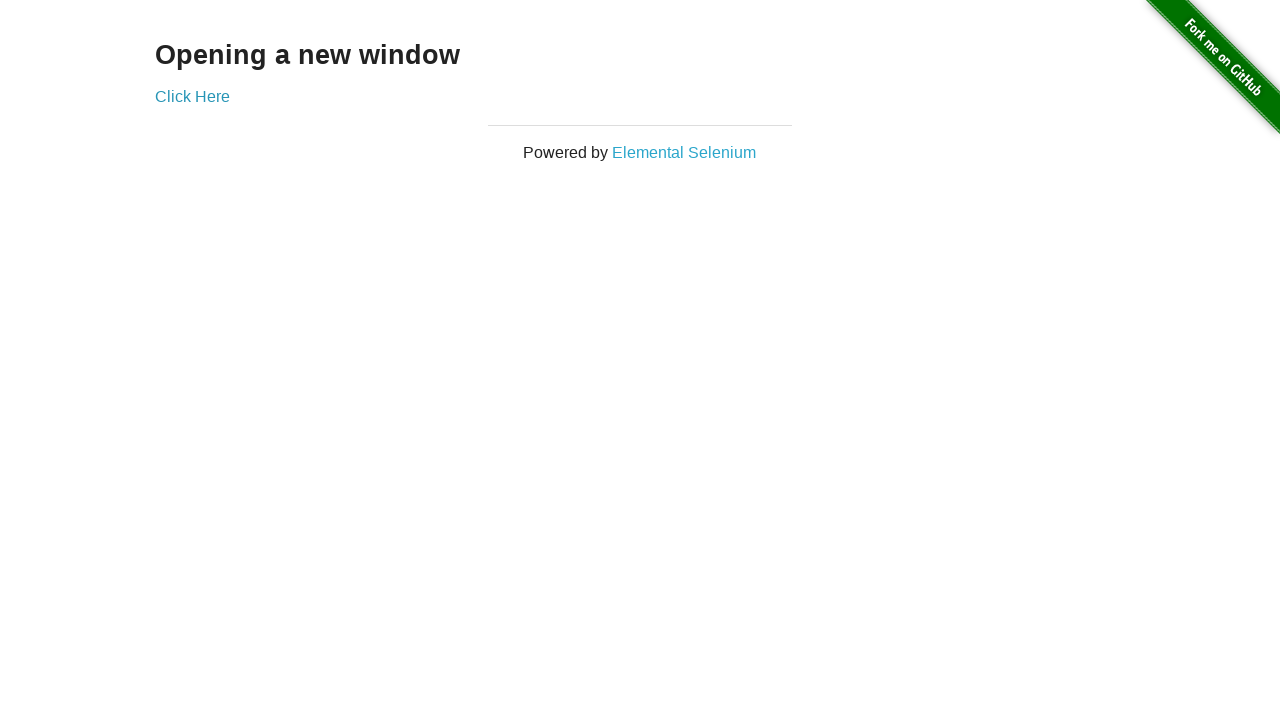

Verified first window title is not 'New Window'
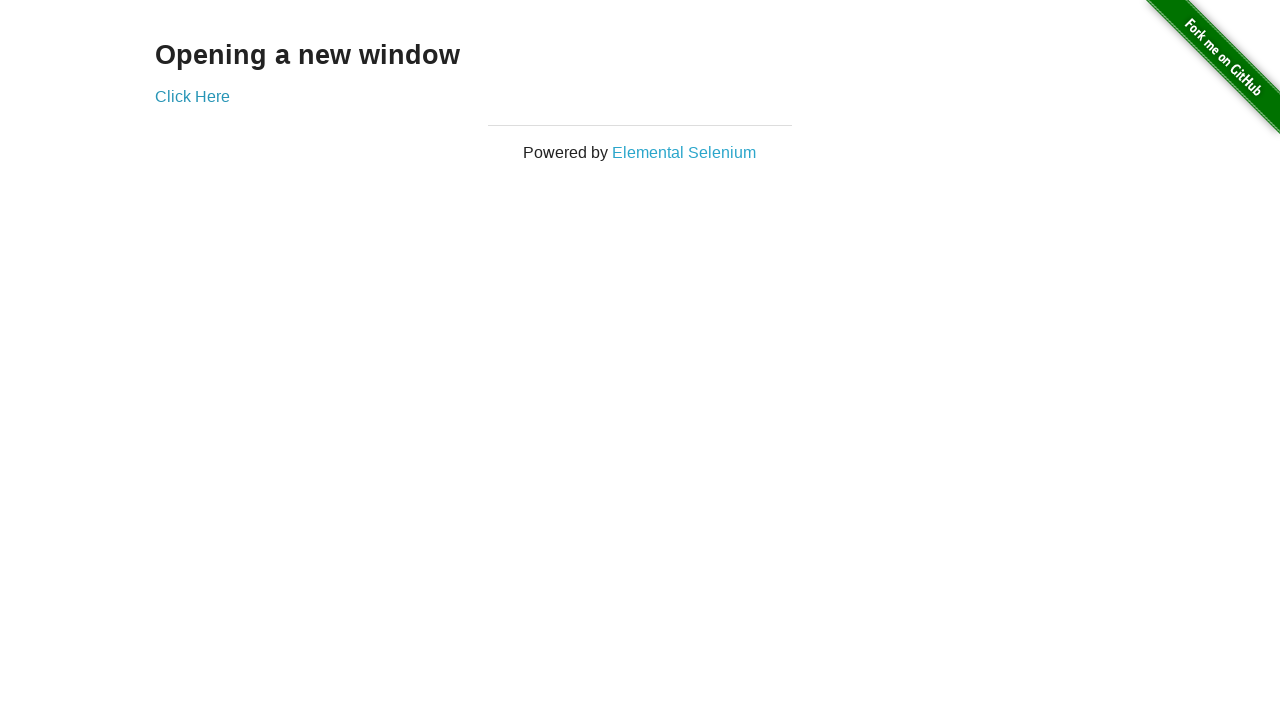

Verified new window has correct title 'New Window'
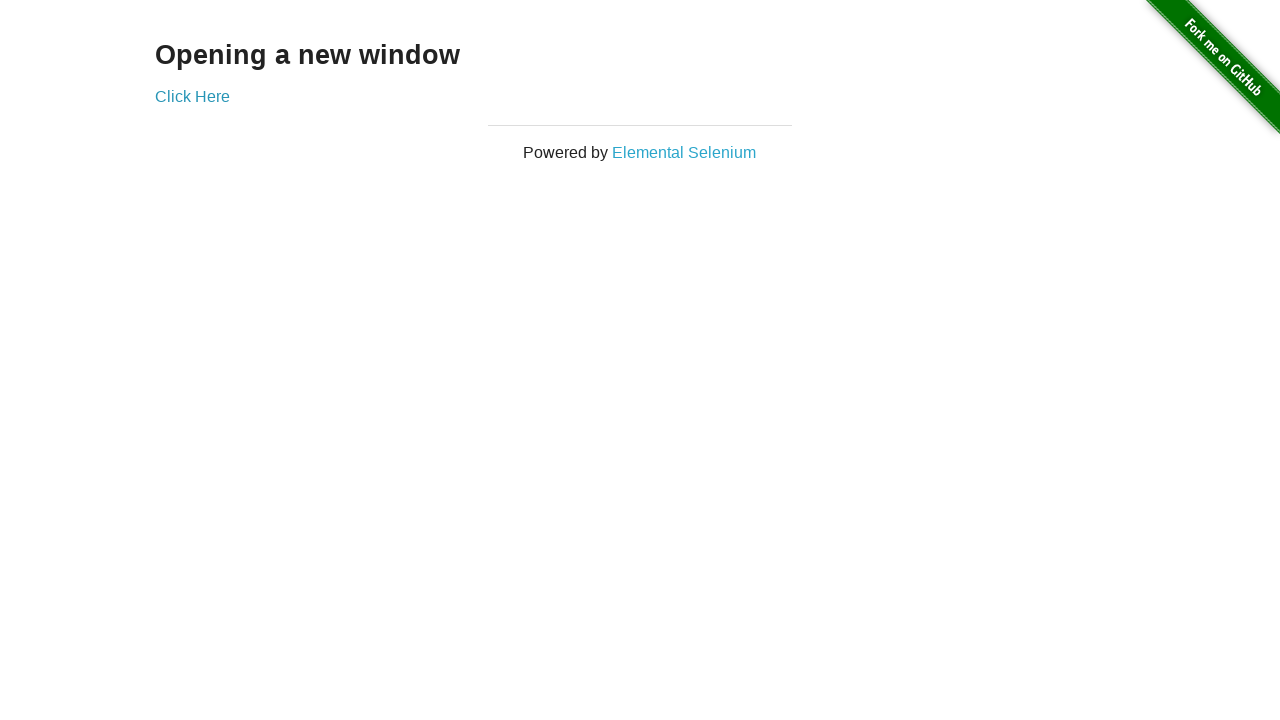

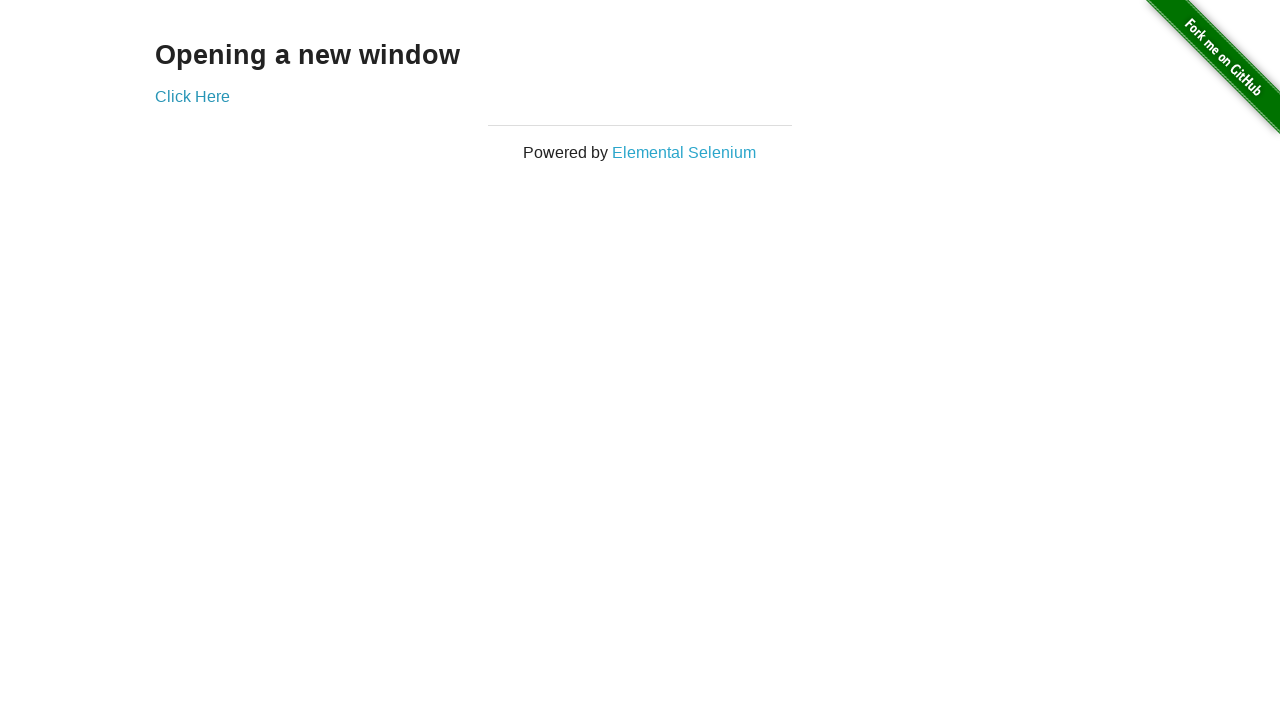